Tests mouse hover functionality by hovering over an avatar and verifying that additional user information (caption) is displayed

Starting URL: http://the-internet.herokuapp.com/hovers

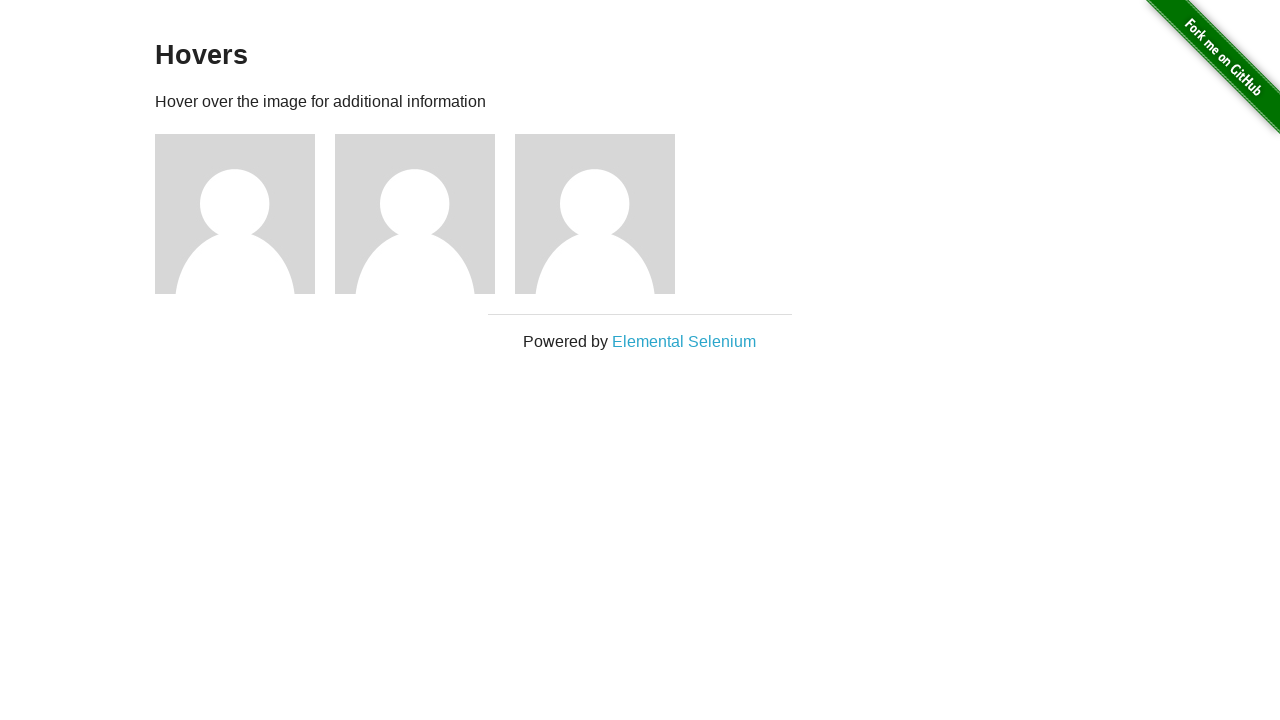

Located first avatar element
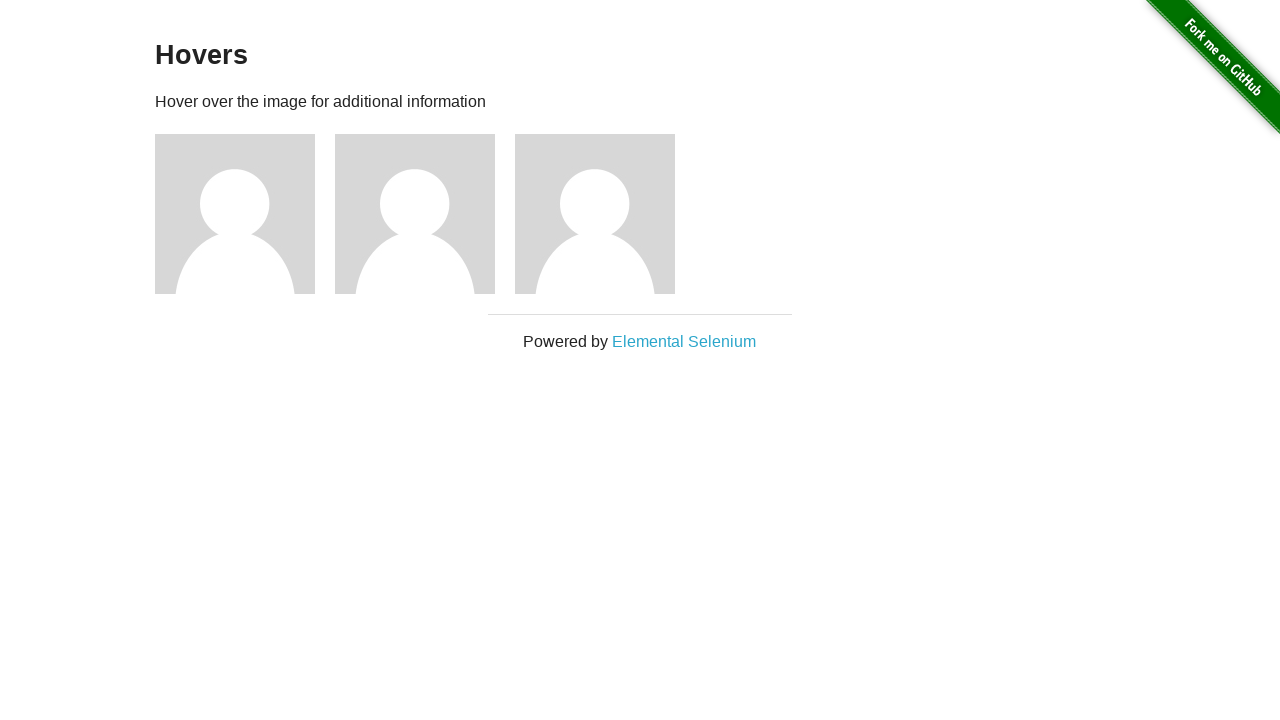

Hovered over first avatar at (245, 214) on .figure >> nth=0
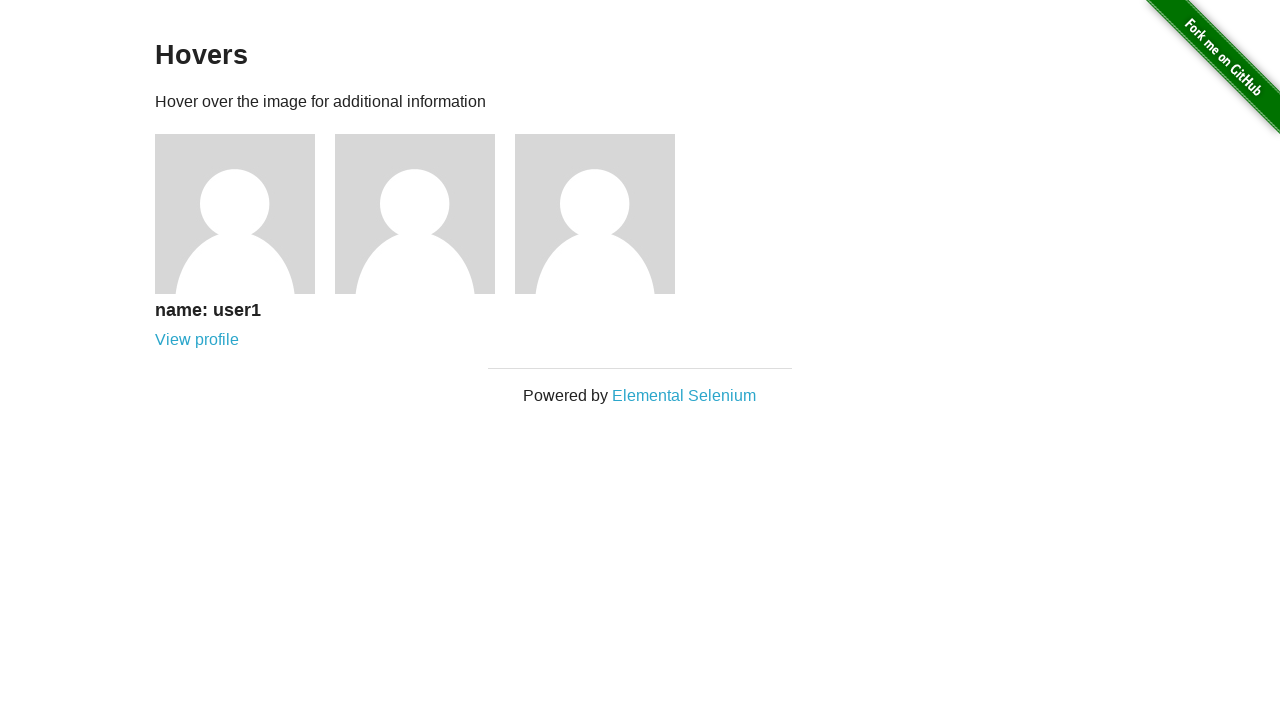

Located caption element
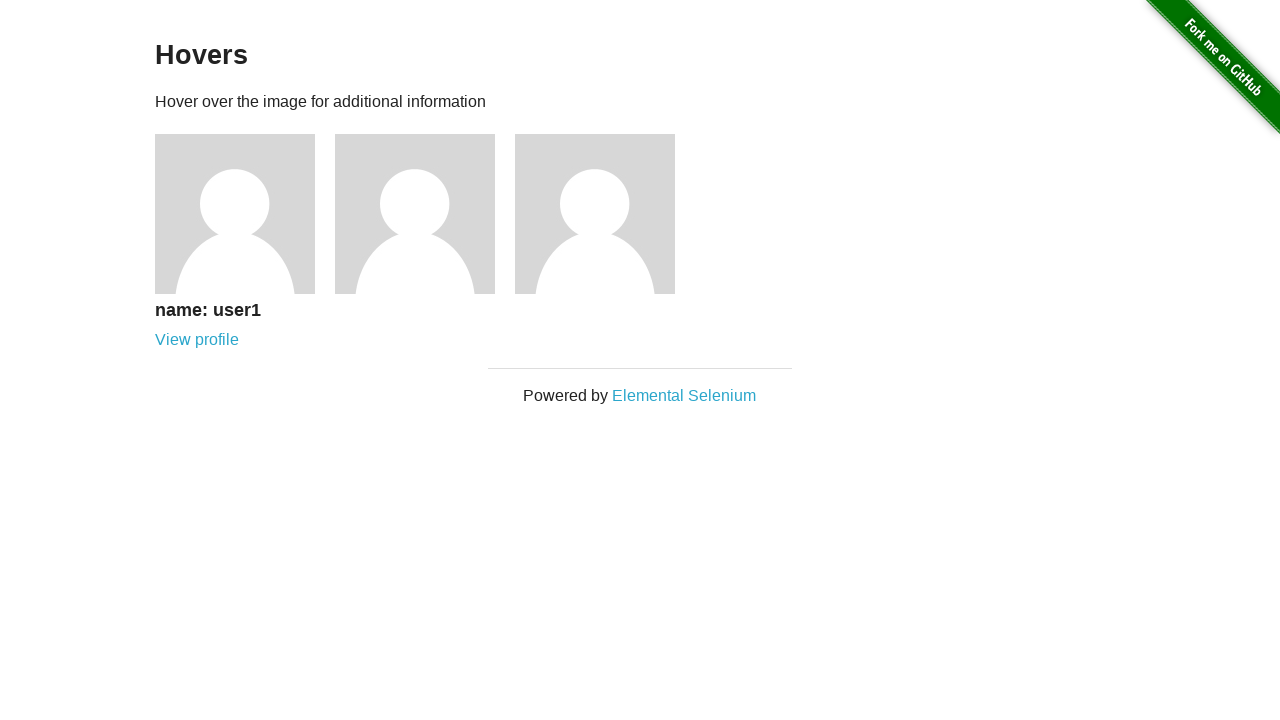

Verified that caption is visible after hover
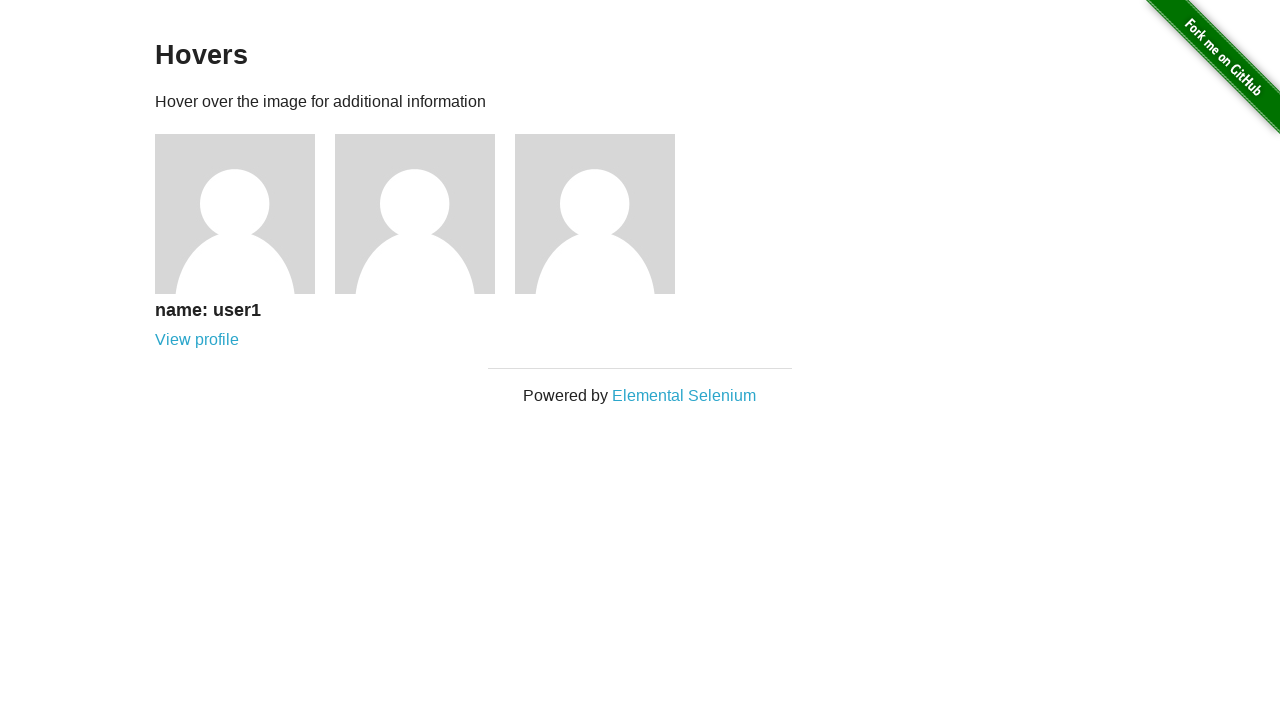

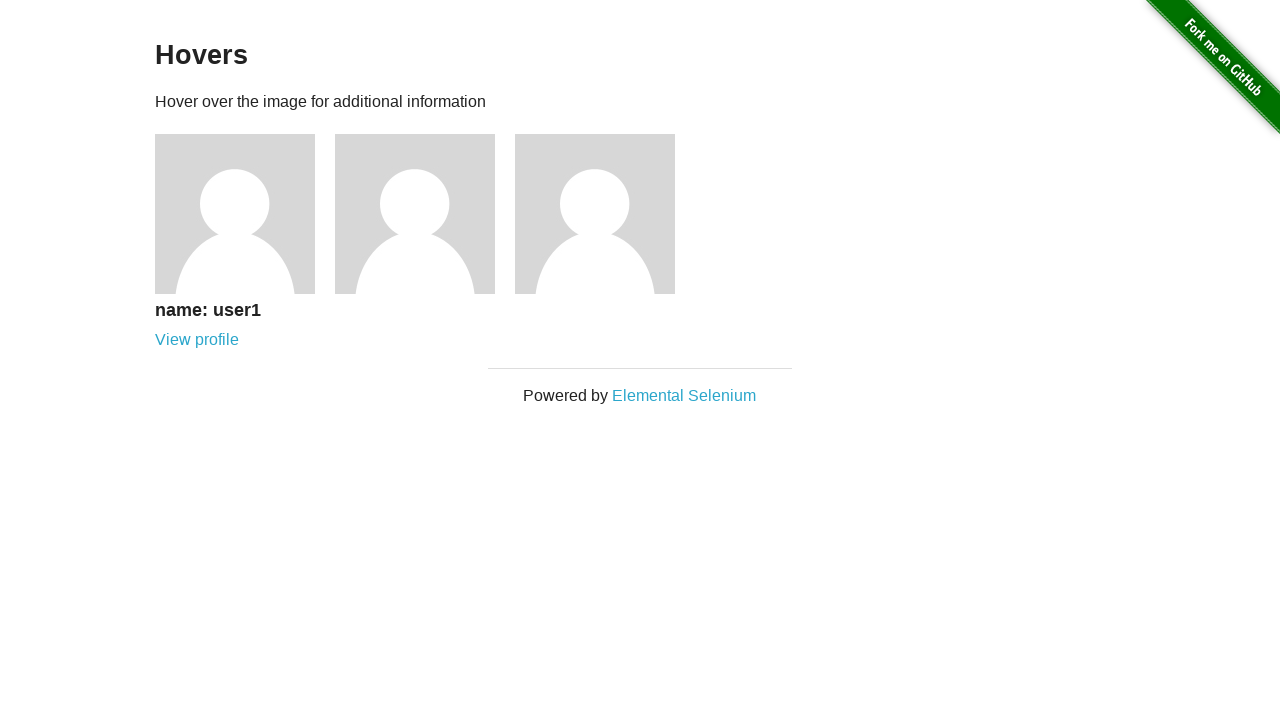